Navigates to the Suzuki Hayabusa motorcycle product details page and maximizes the browser window

Starting URL: https://www.suzukimotorcycle.co.in/product-details/hayabusa

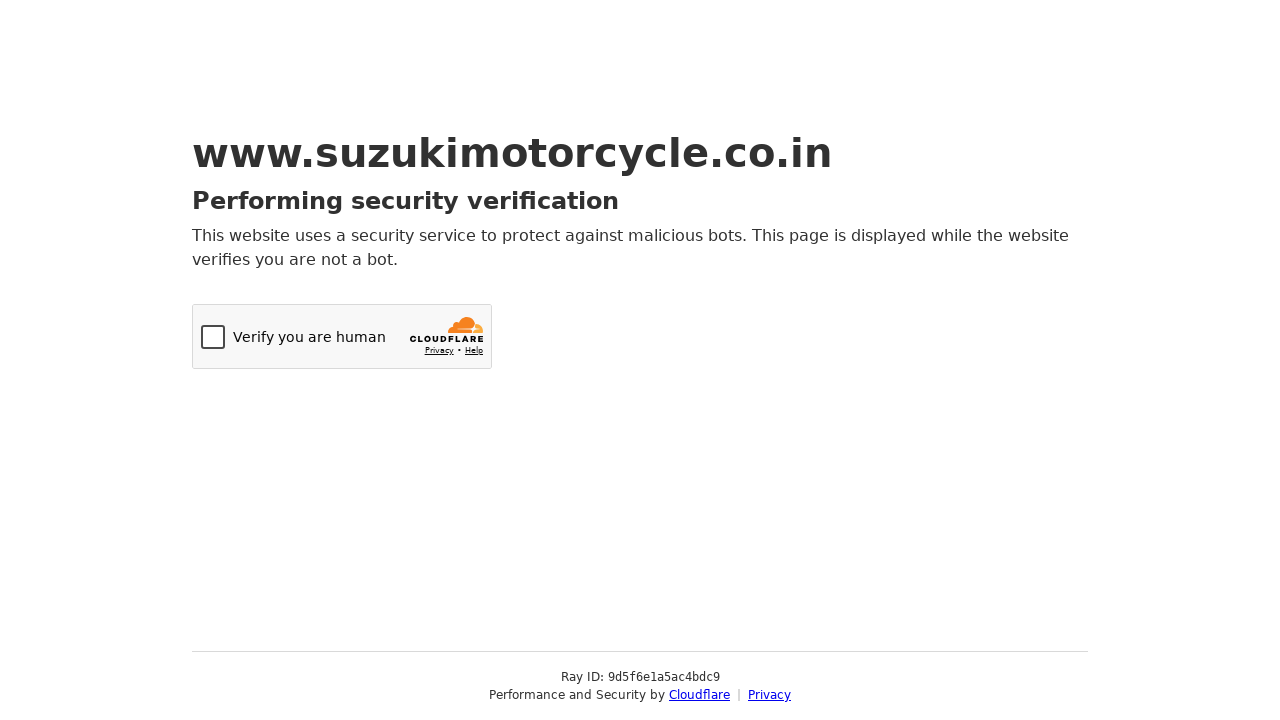

Navigated to Suzuki Hayabusa product details page
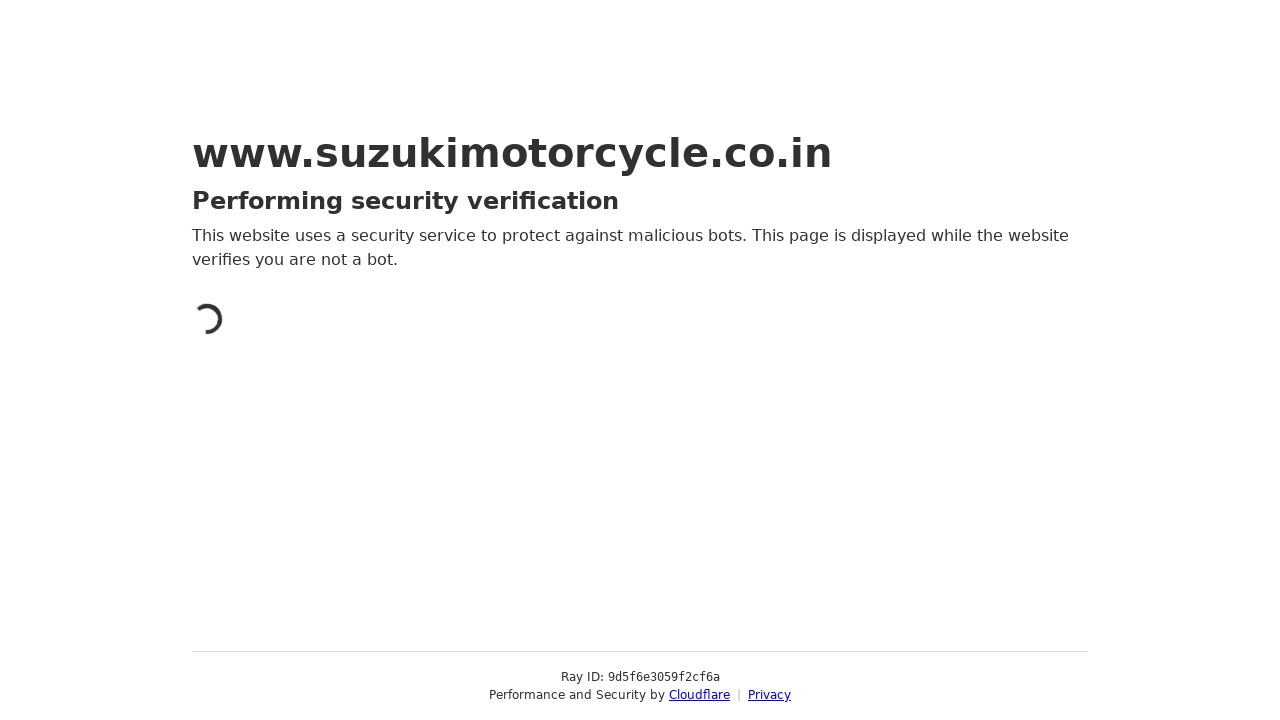

Page content loaded successfully
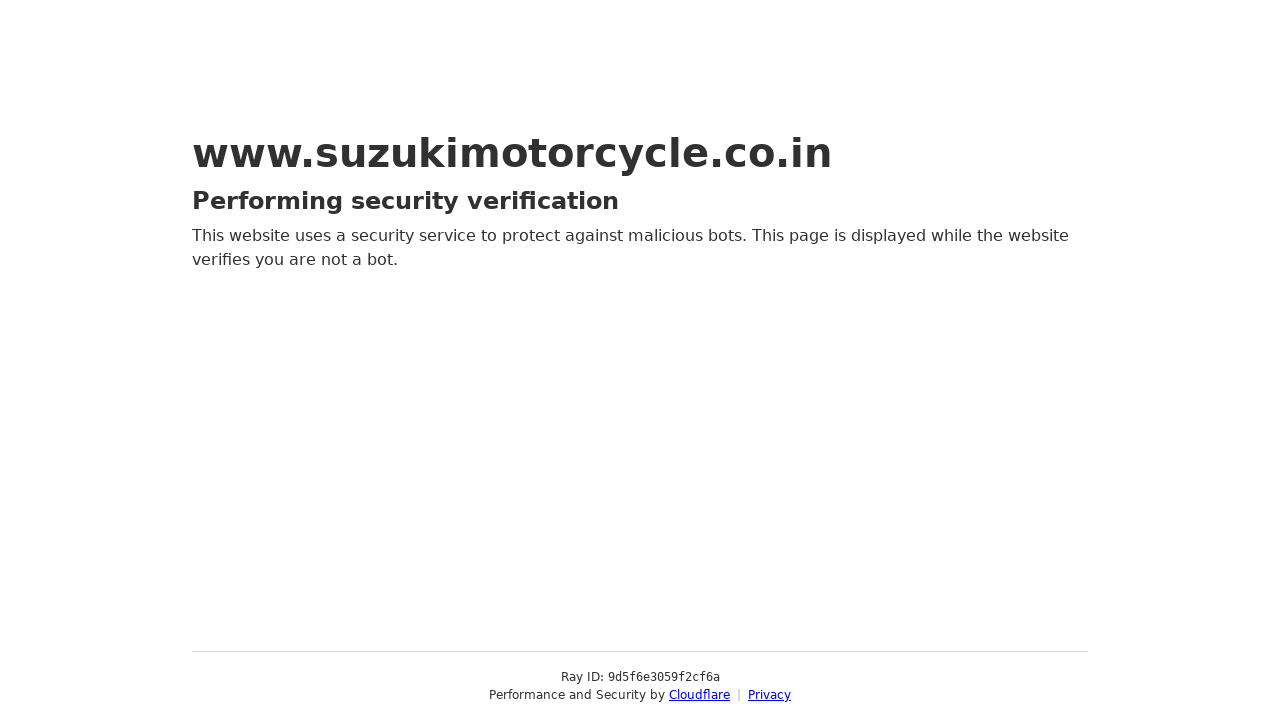

Browser window maximized
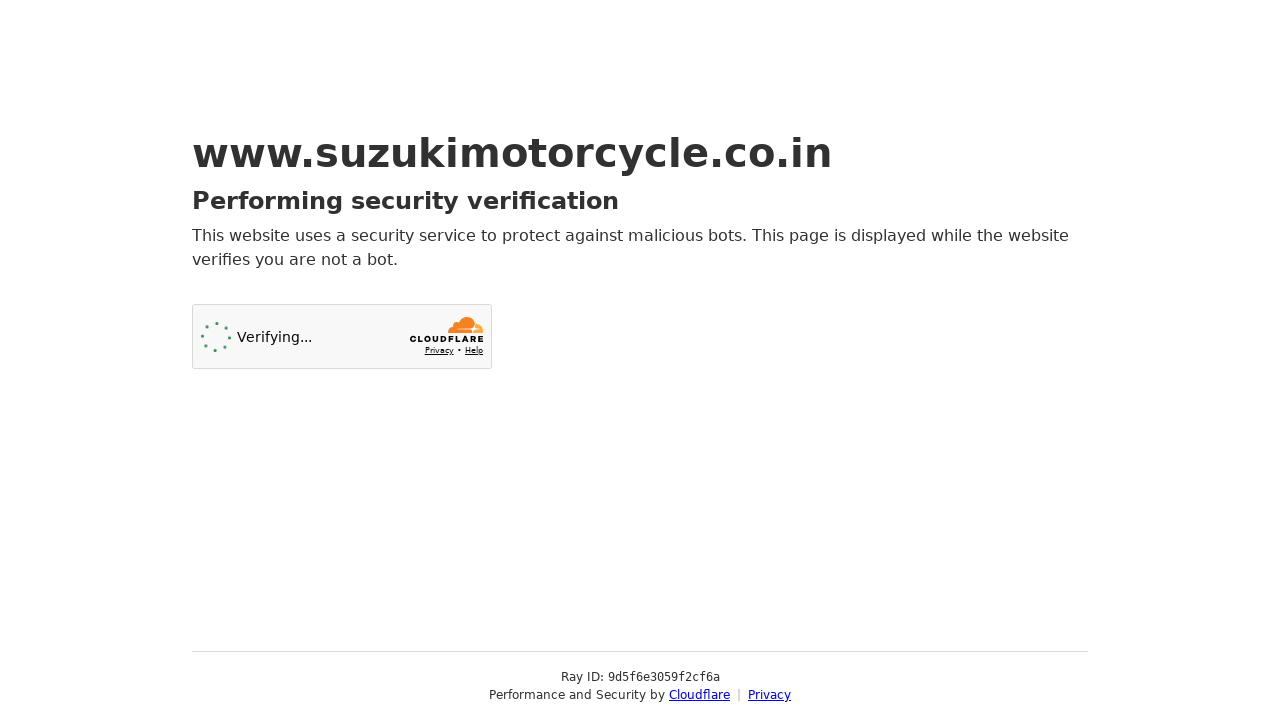

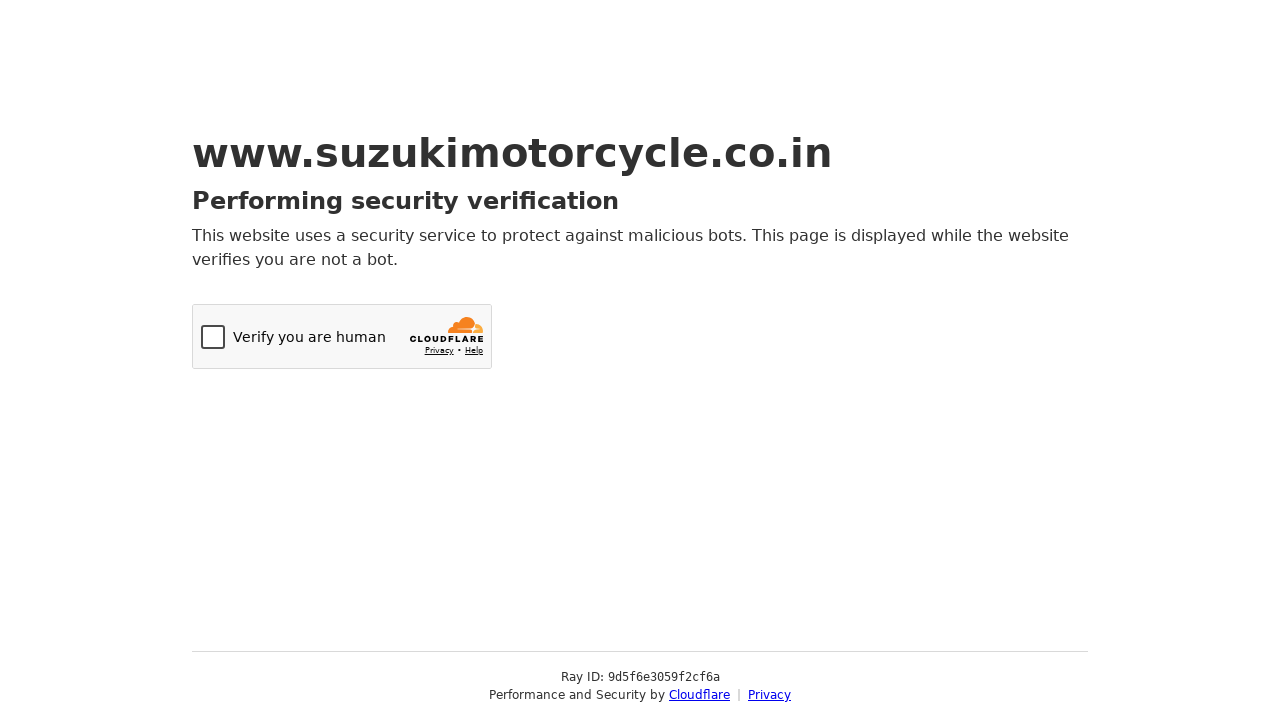